Tests browser window handling by clicking a link that opens a new window, switching between windows, and verifying page titles in each window.

Starting URL: https://the-internet.herokuapp.com/windows

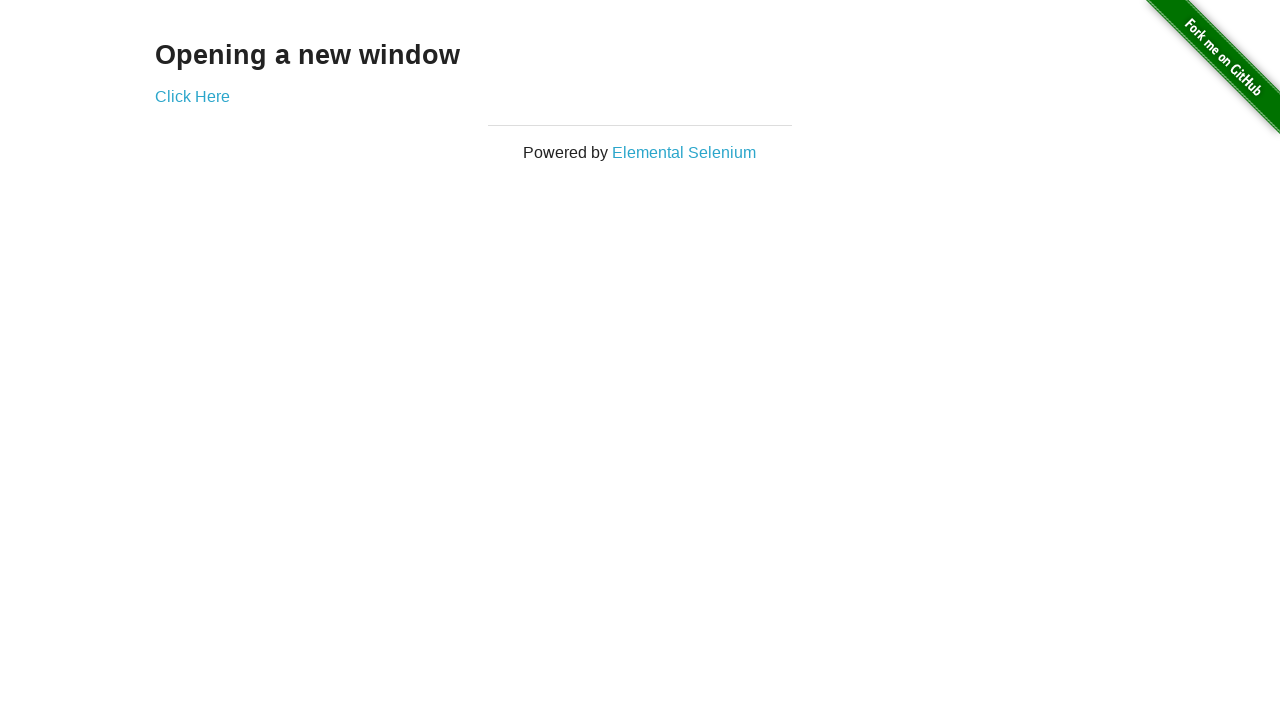

Located h3 element containing page heading
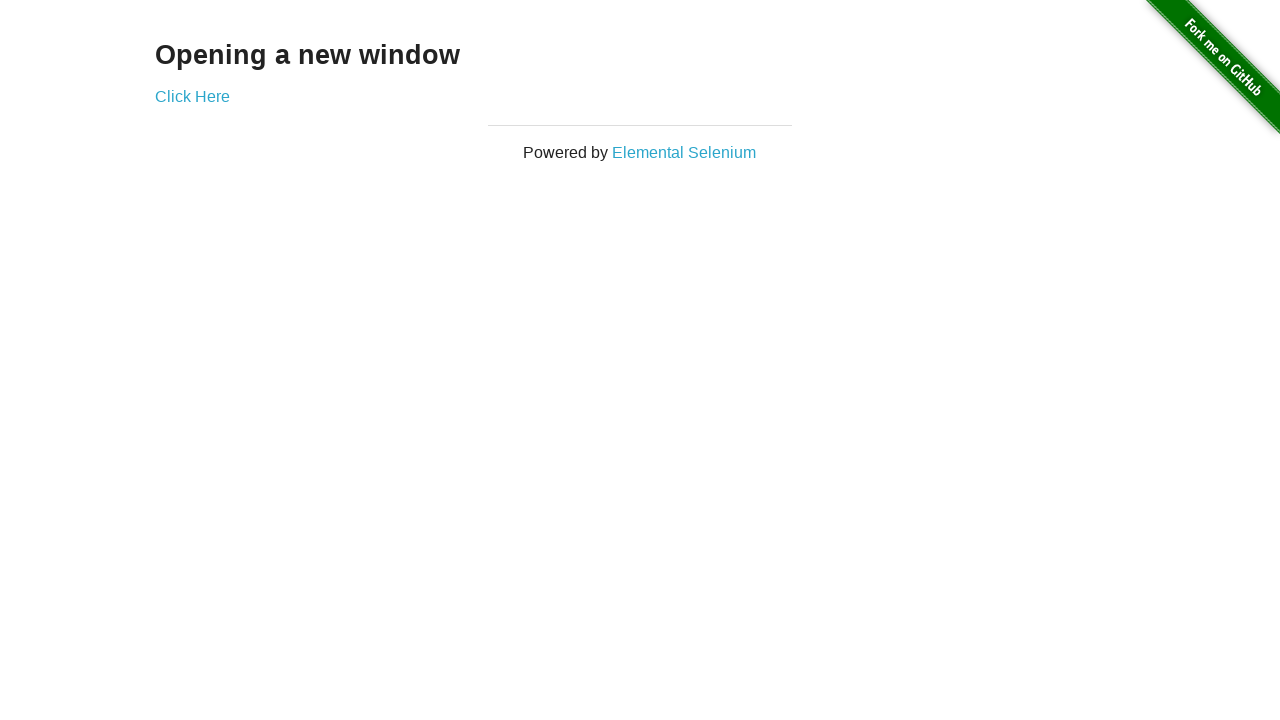

Verified page text is 'Opening a new window'
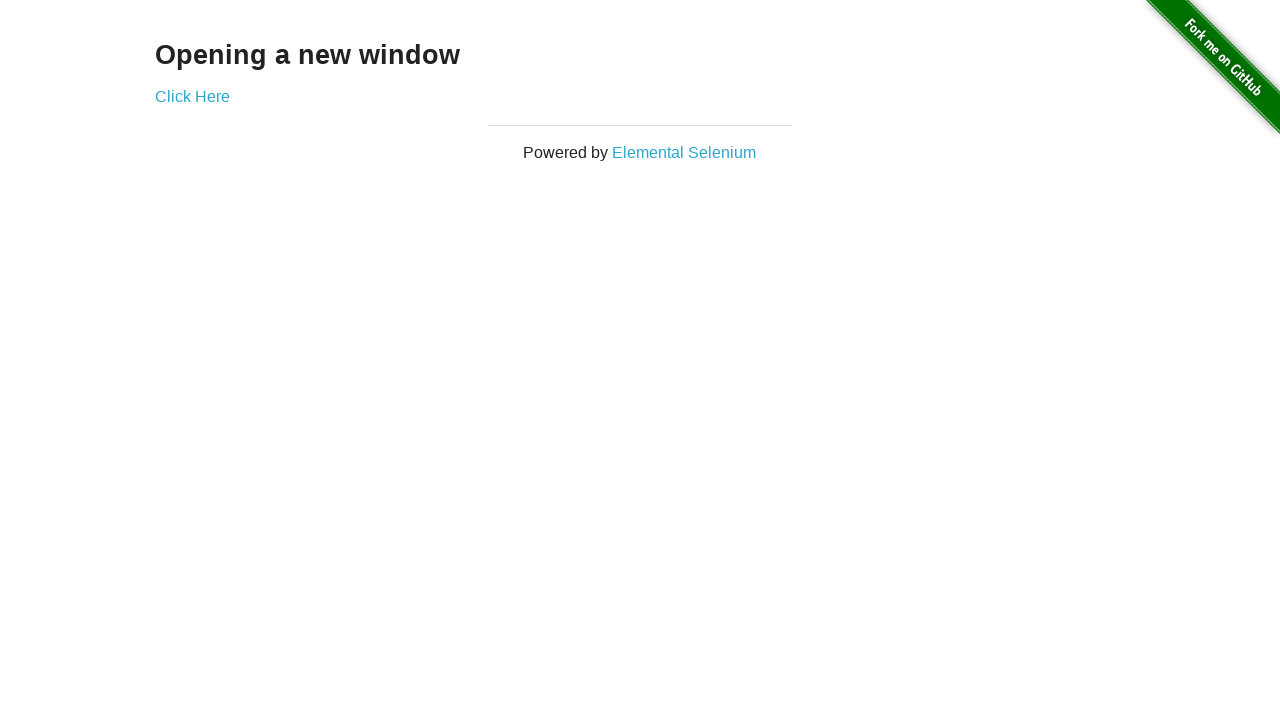

Verified initial page title is 'The Internet'
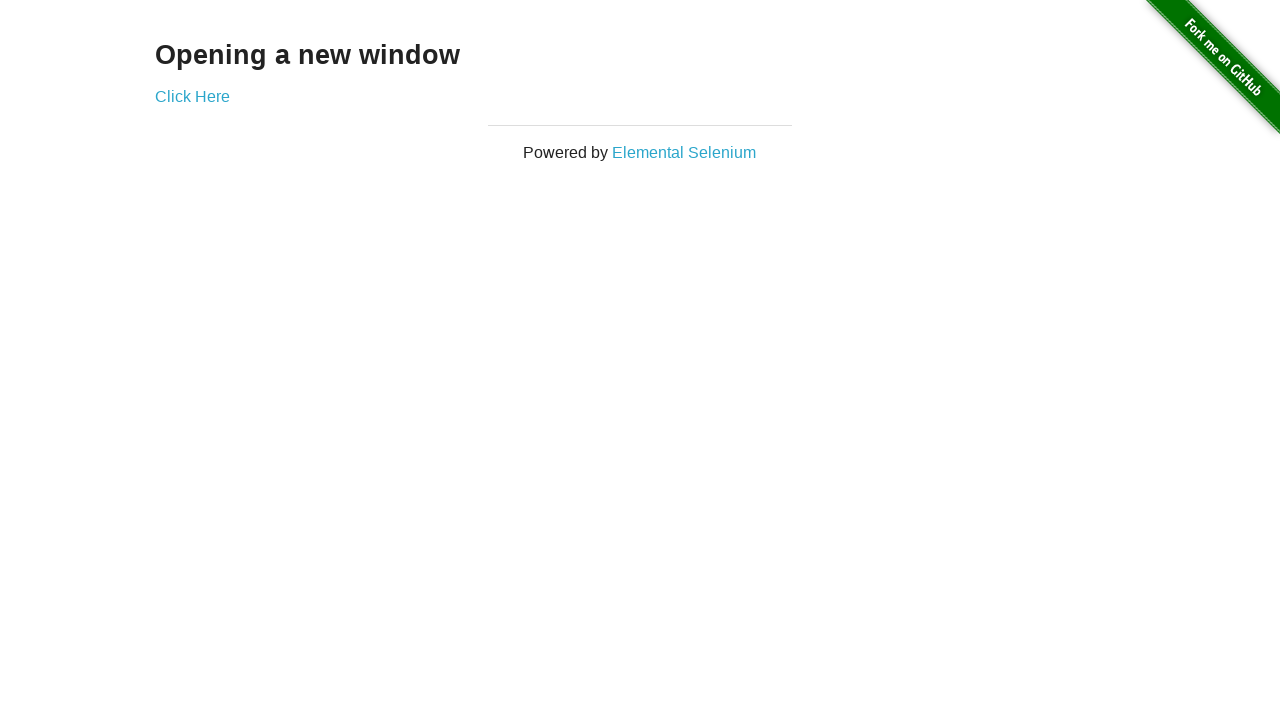

Stored reference to first page
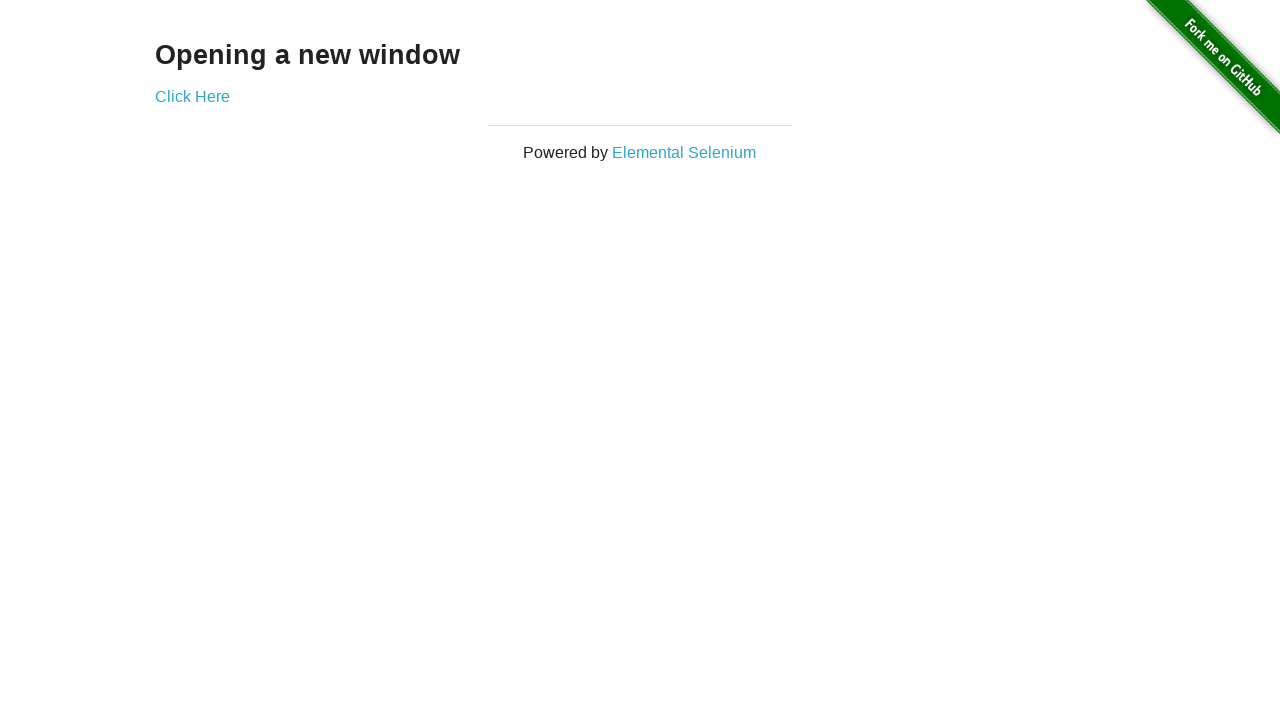

Clicked 'Click Here' button to open new window at (192, 96) on xpath=//*[text()='Click Here']
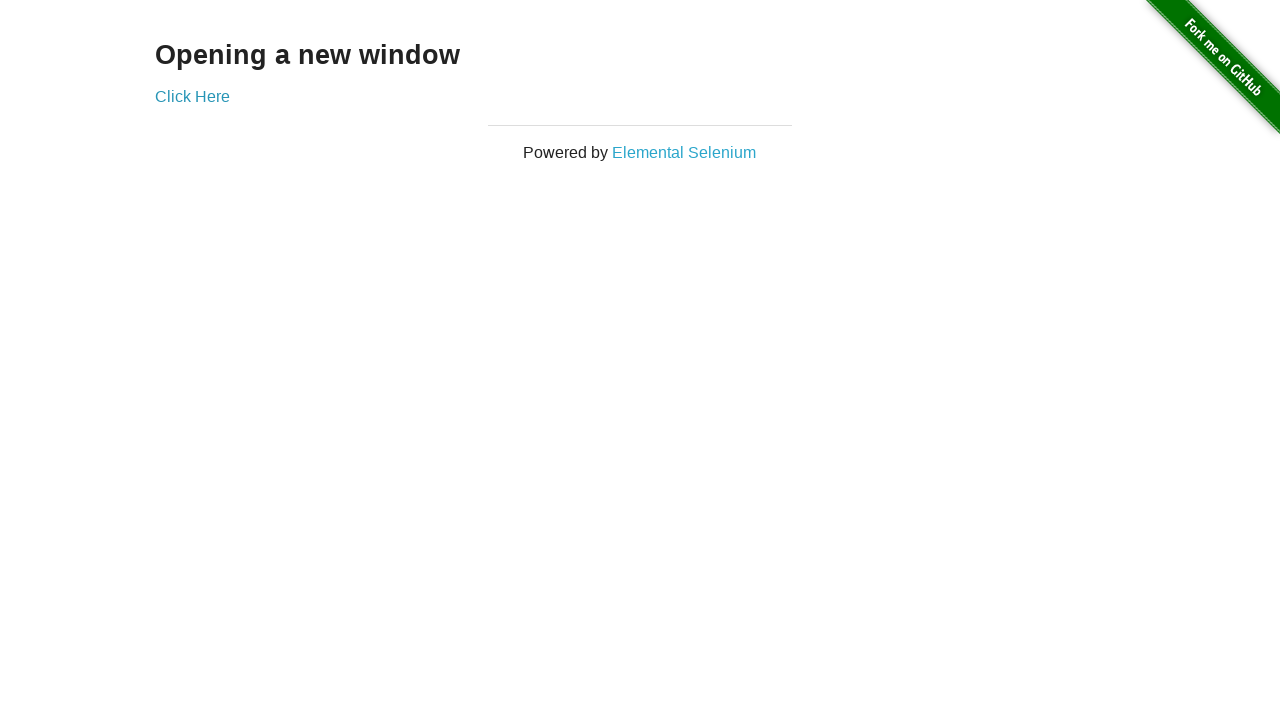

Captured reference to newly opened page
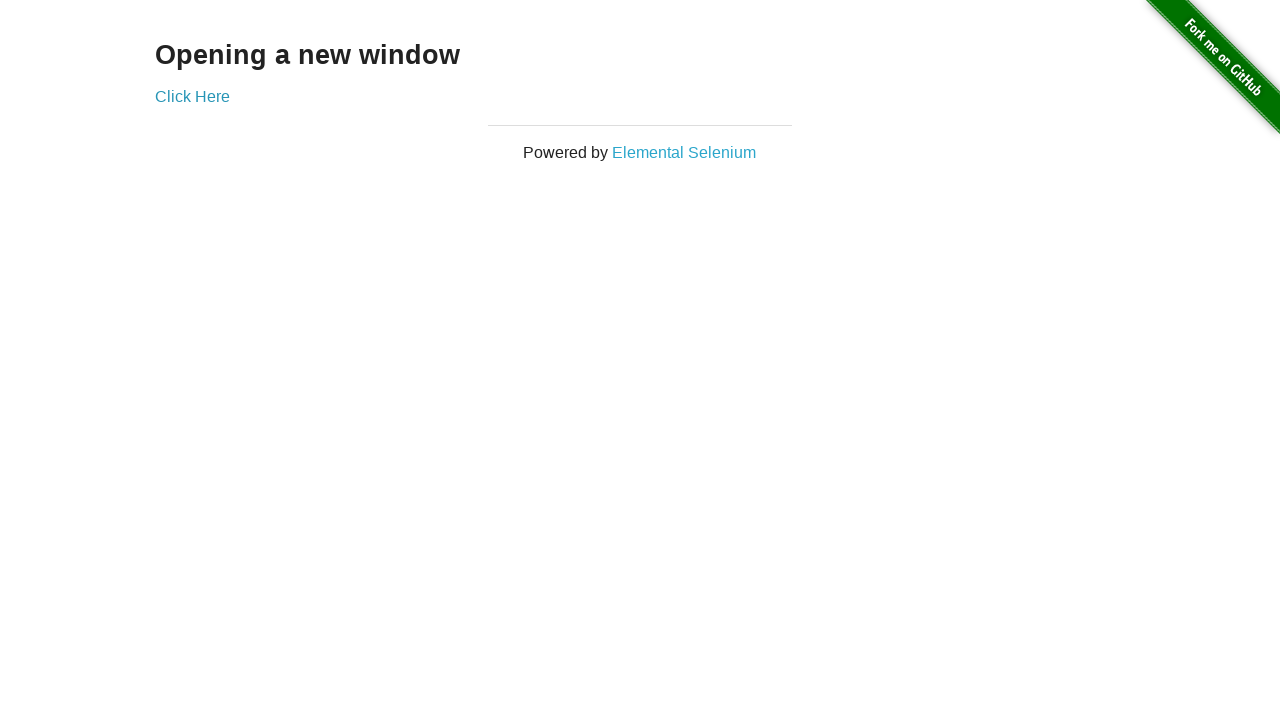

Waited for new page to fully load
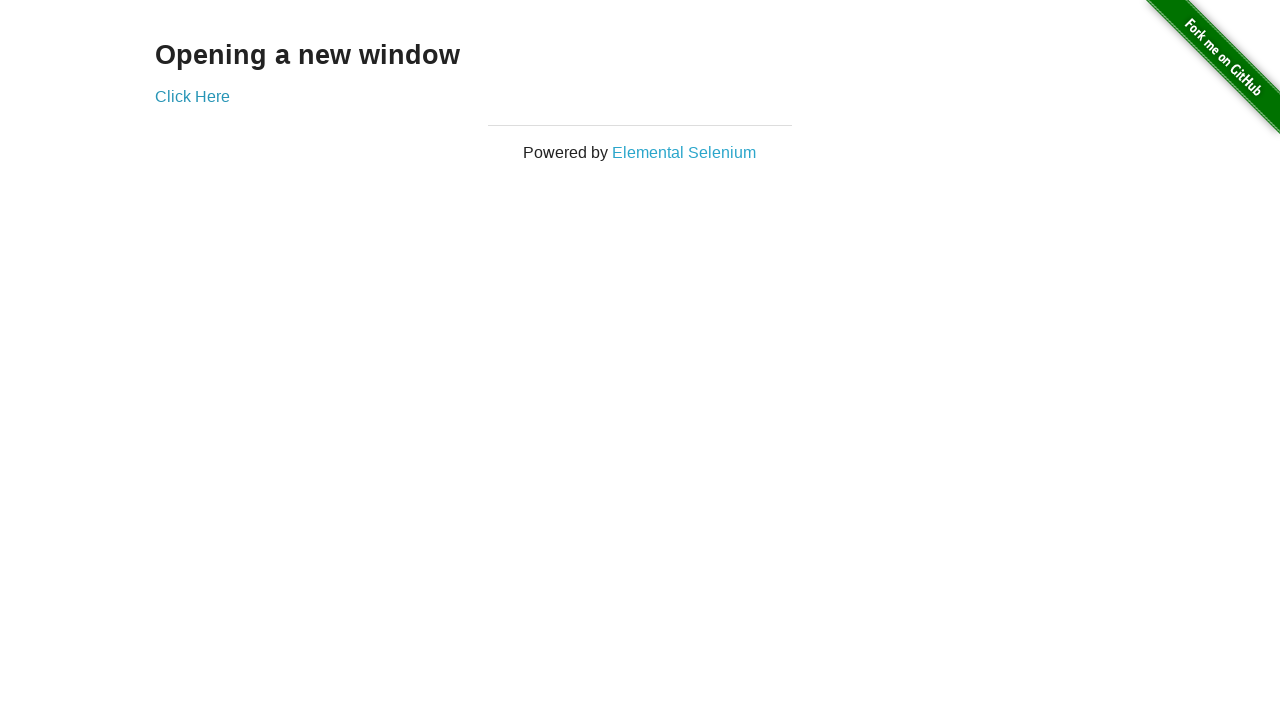

Verified new window title is 'New Window'
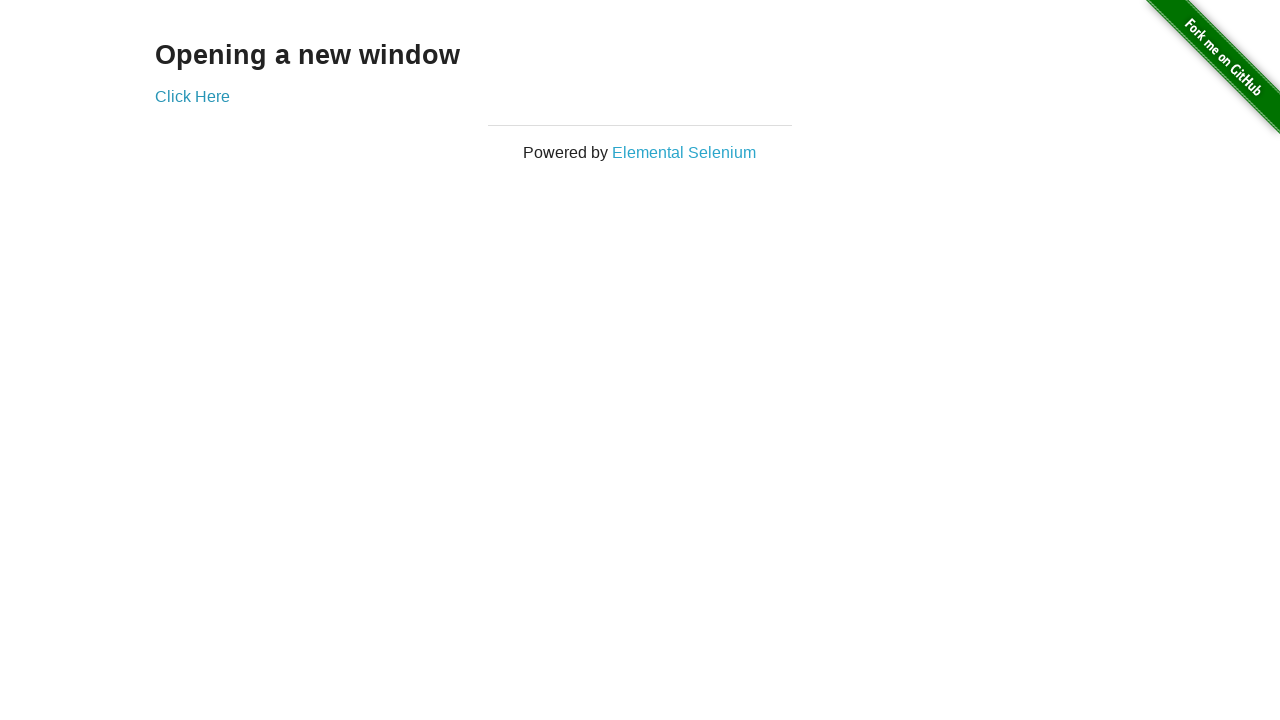

Switched focus back to first page
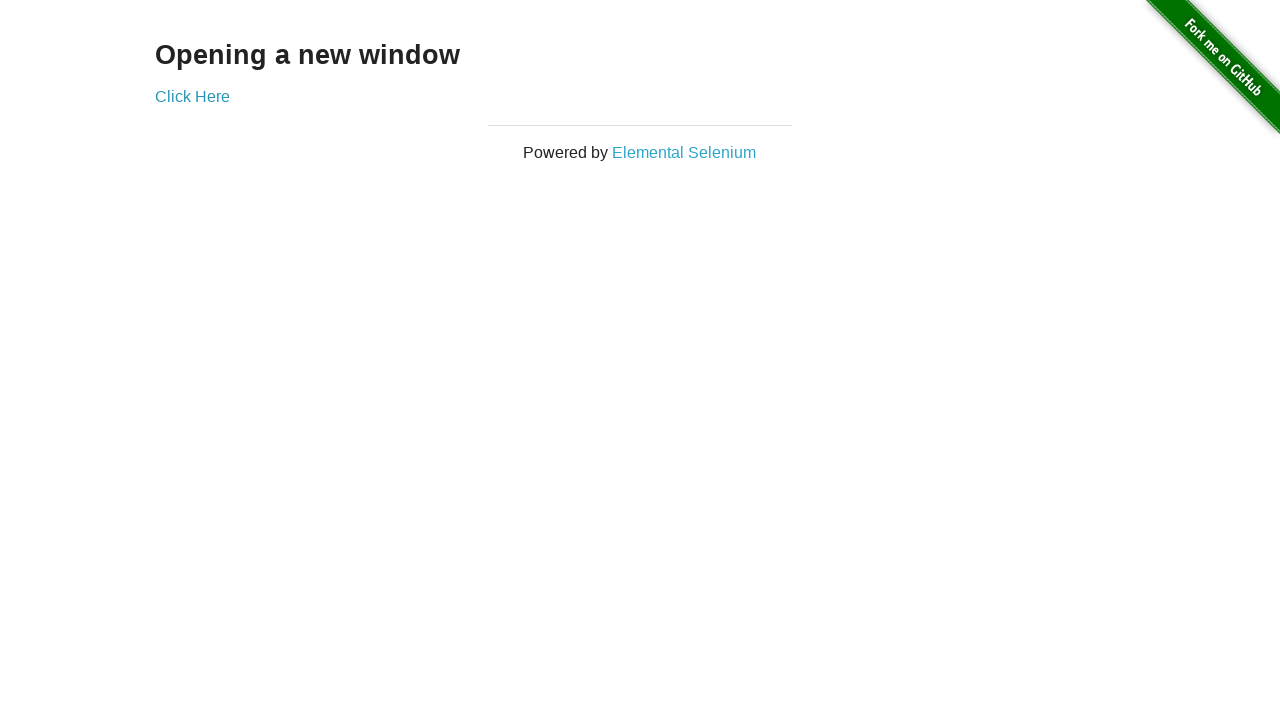

Verified first page title is still 'The Internet'
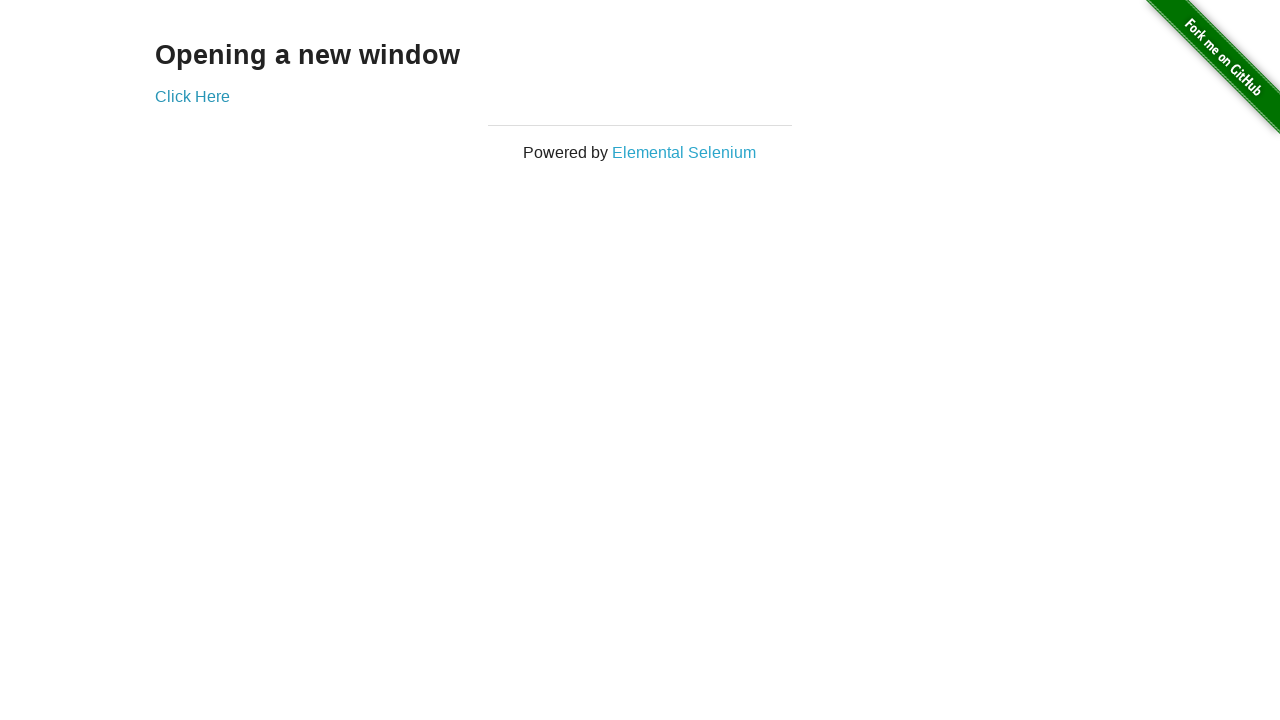

Switched focus to second page
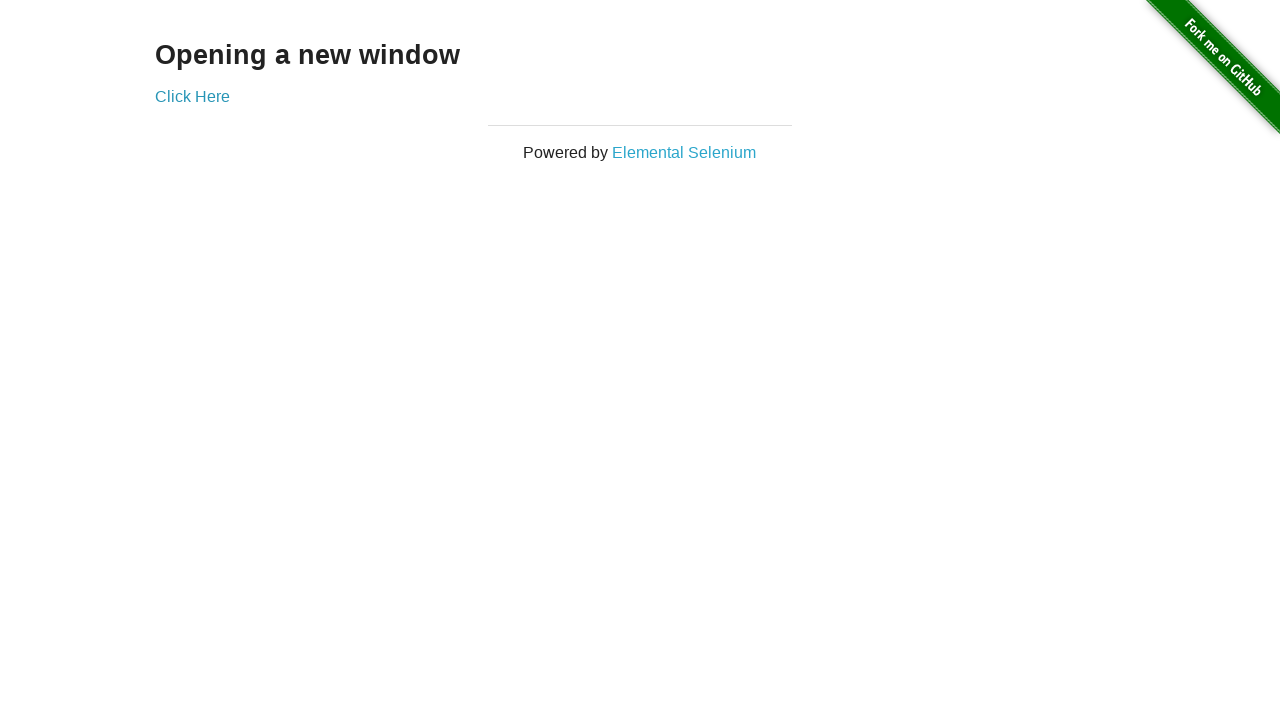

Switched focus back to first page
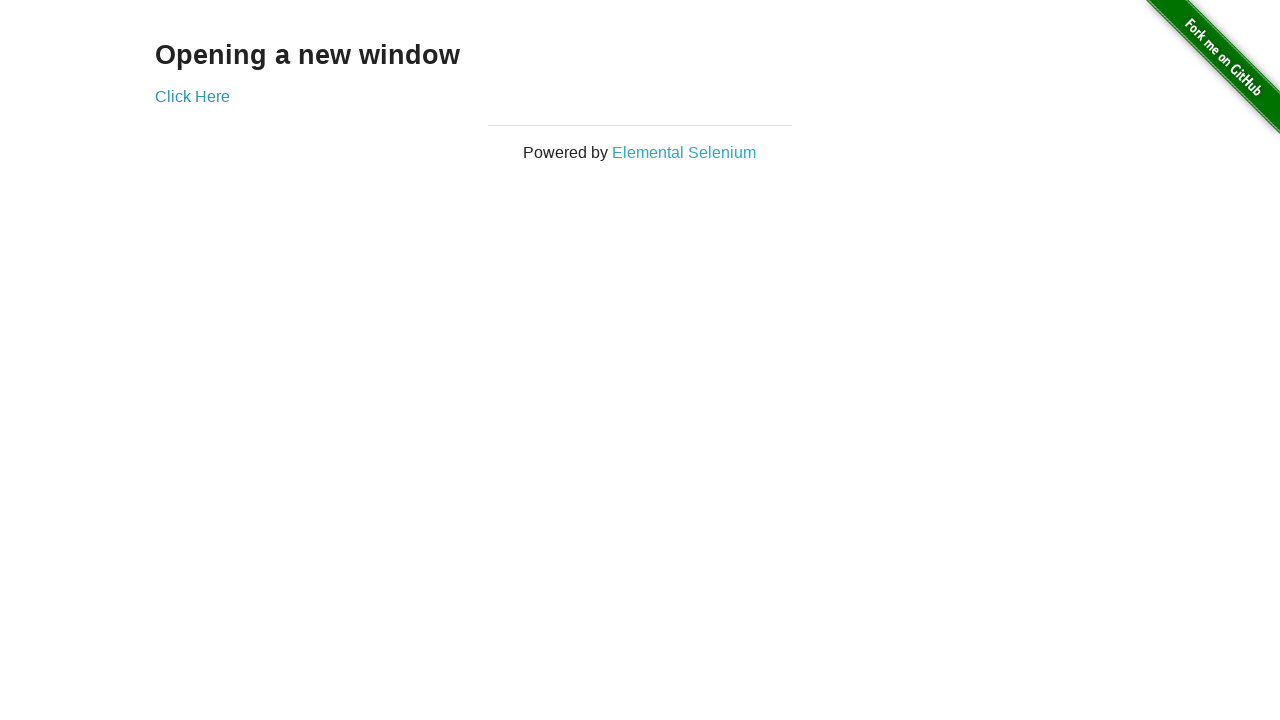

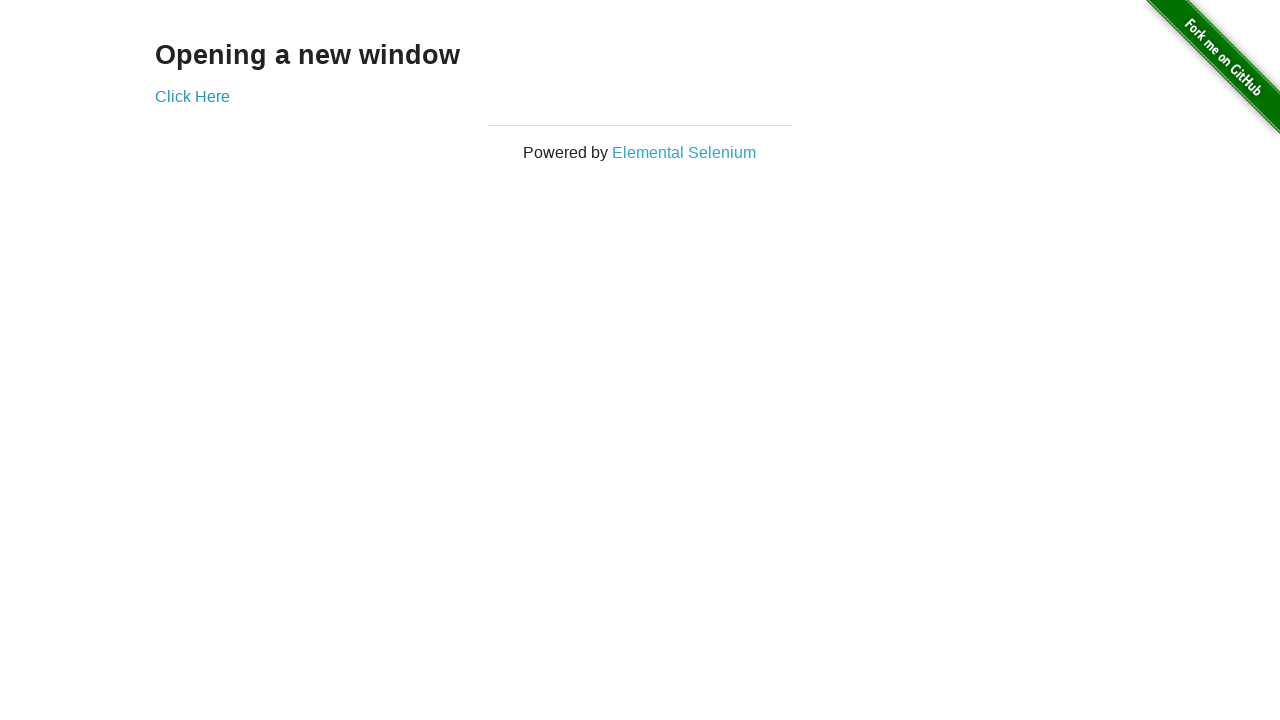